Tests double-click functionality on a button to display a message

Starting URL: https://automationfc.github.io/basic-form/index.html

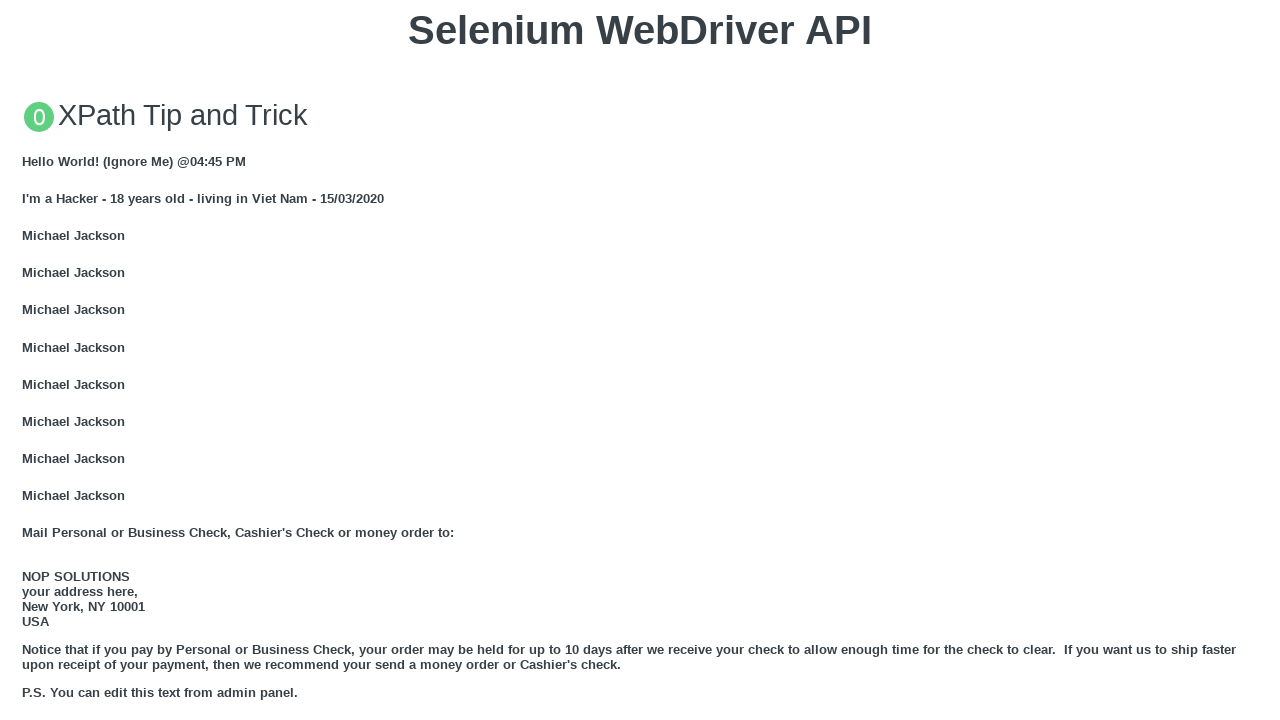

Double-clicked the 'Double click me' button at (640, 361) on xpath=//button[contains(text(),'Double click me')]
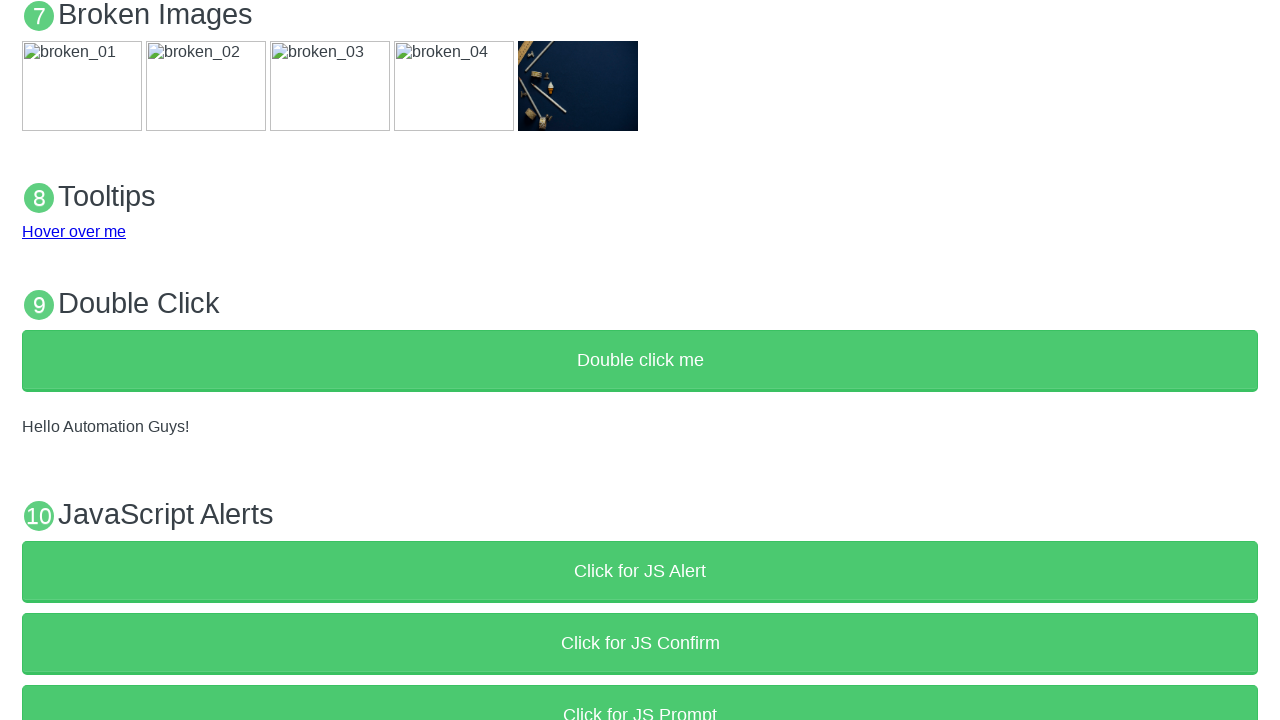

Success message 'Hello Automation Guys!' appeared after double-click
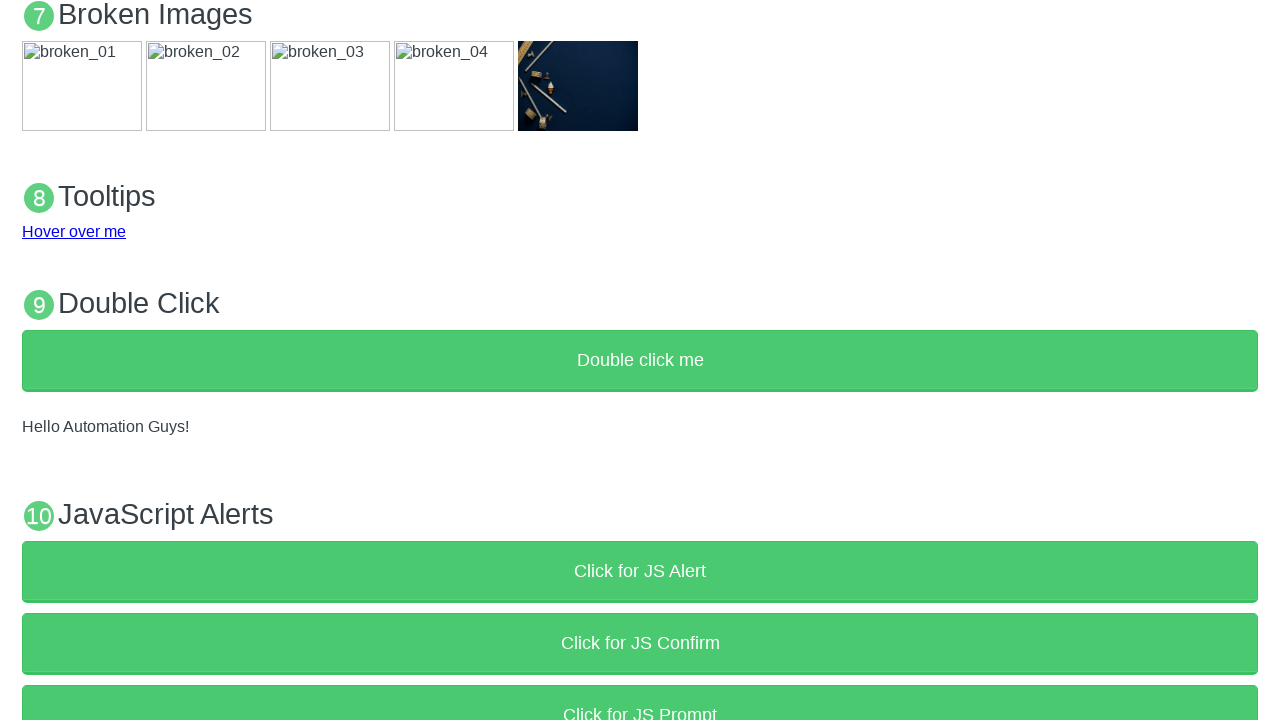

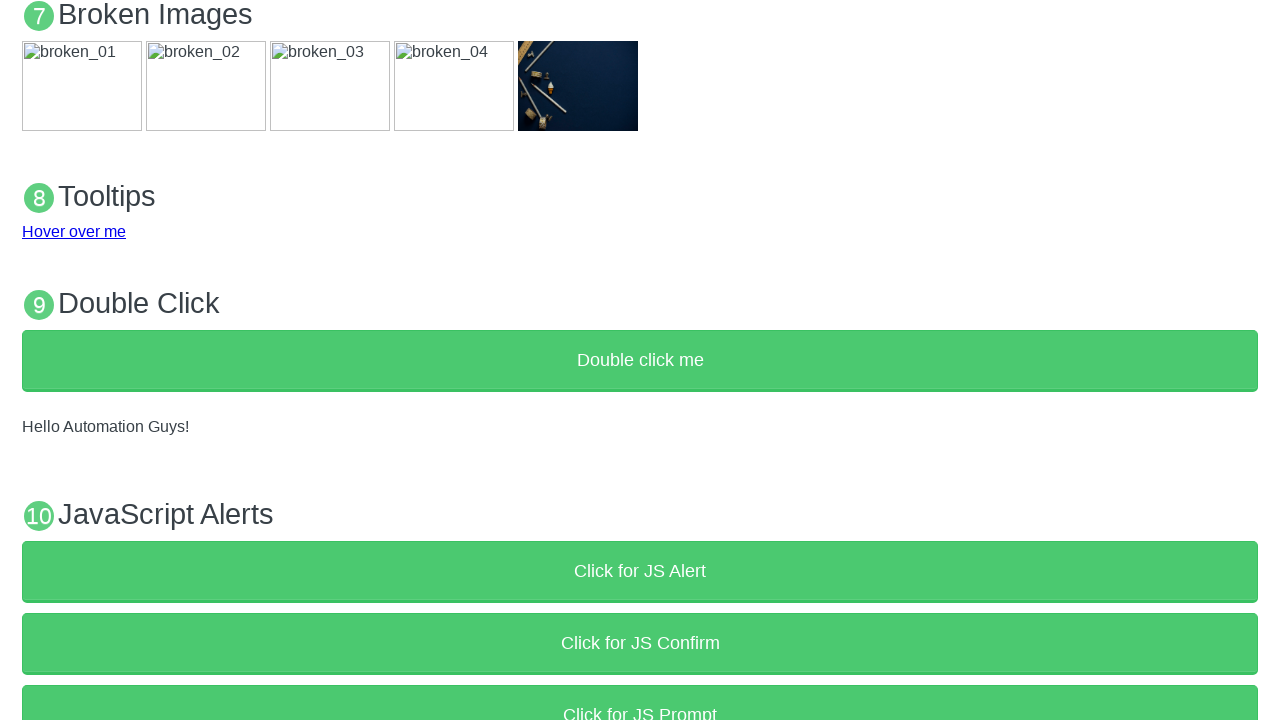